Searches for Boston Bruins hockey team data and navigates through the results

Starting URL: https://www.scrapethissite.com/pages/forms/

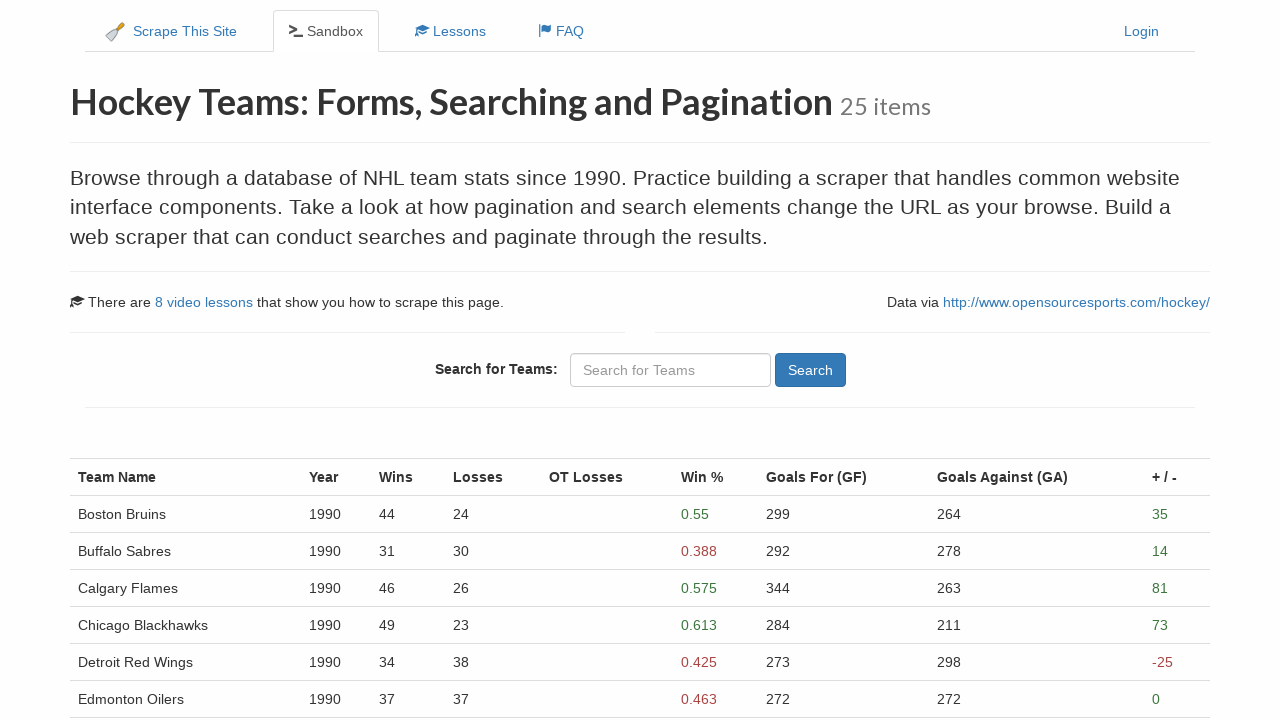

Filled search field with 'Boston Bruins' on input[name="q"]
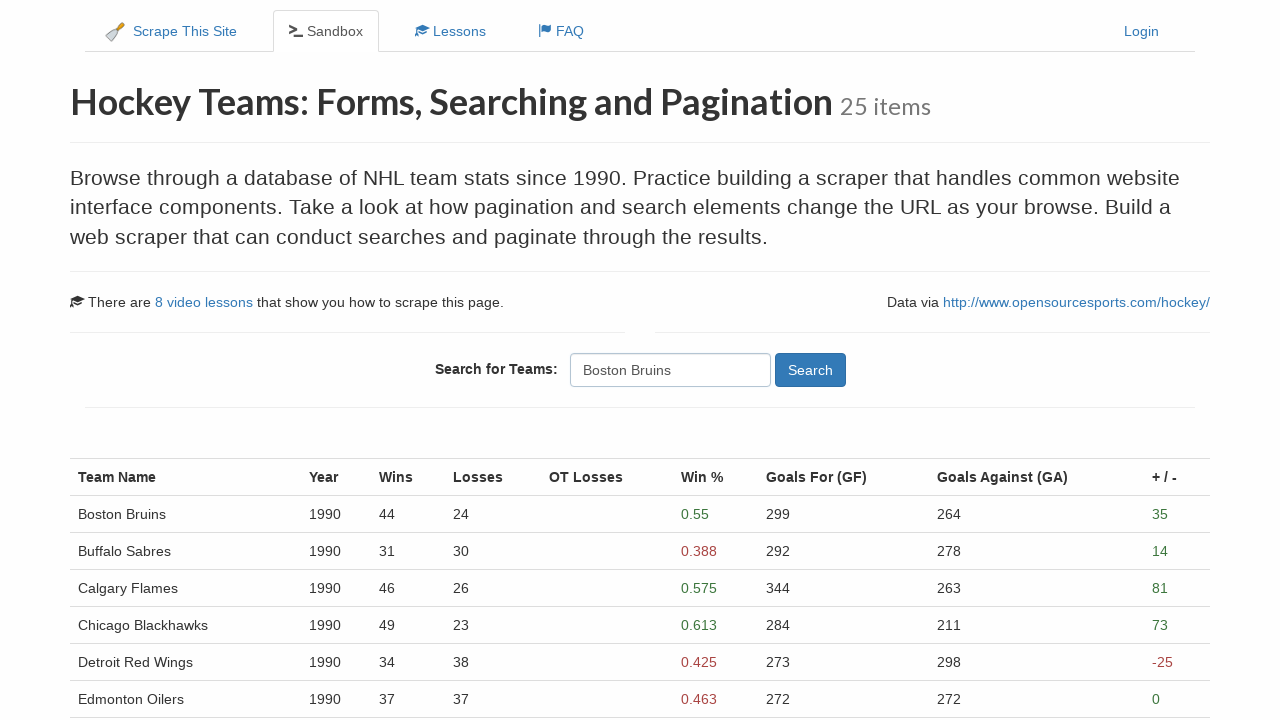

Pressed Enter to submit search form on input[name="q"]
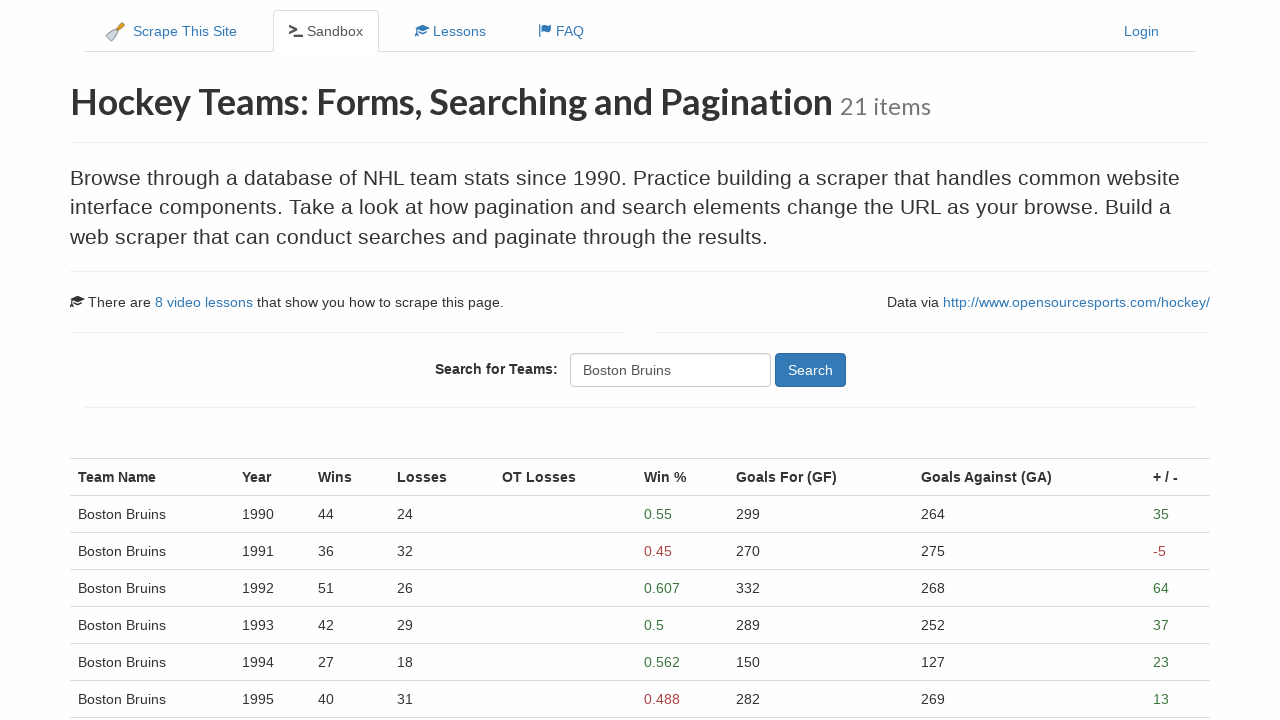

Waited for search results to load
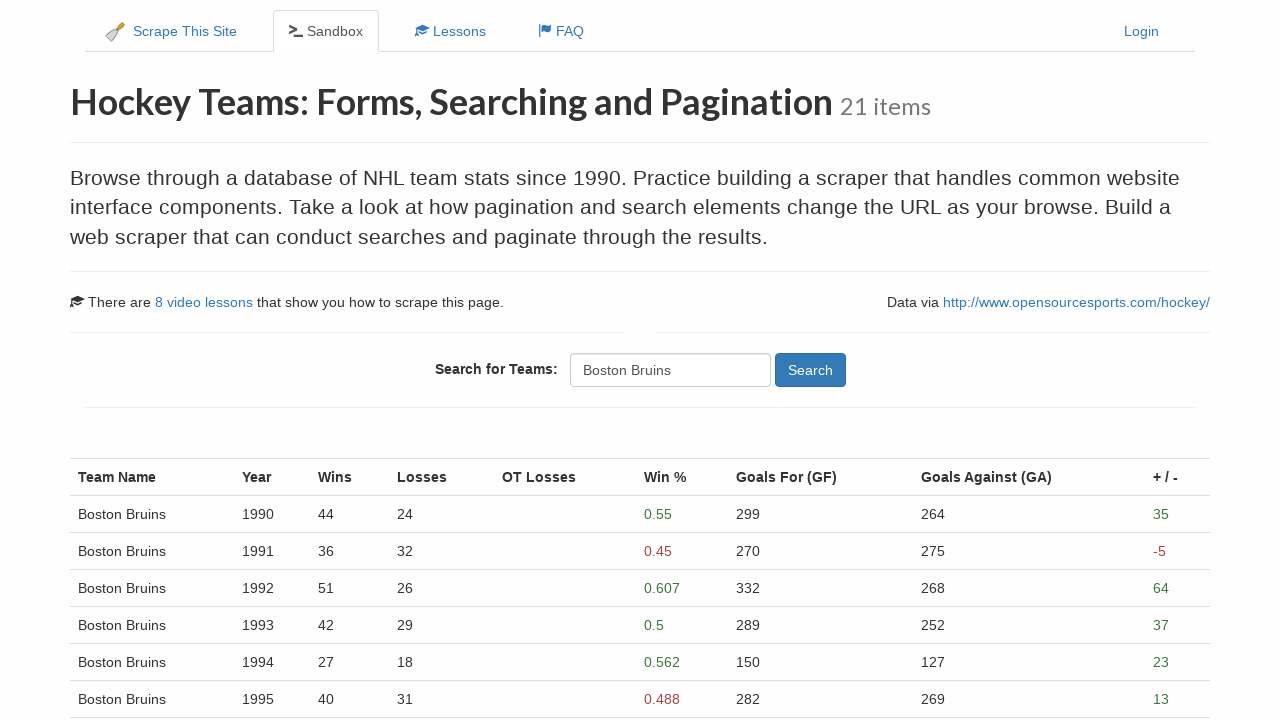

Located team results on page
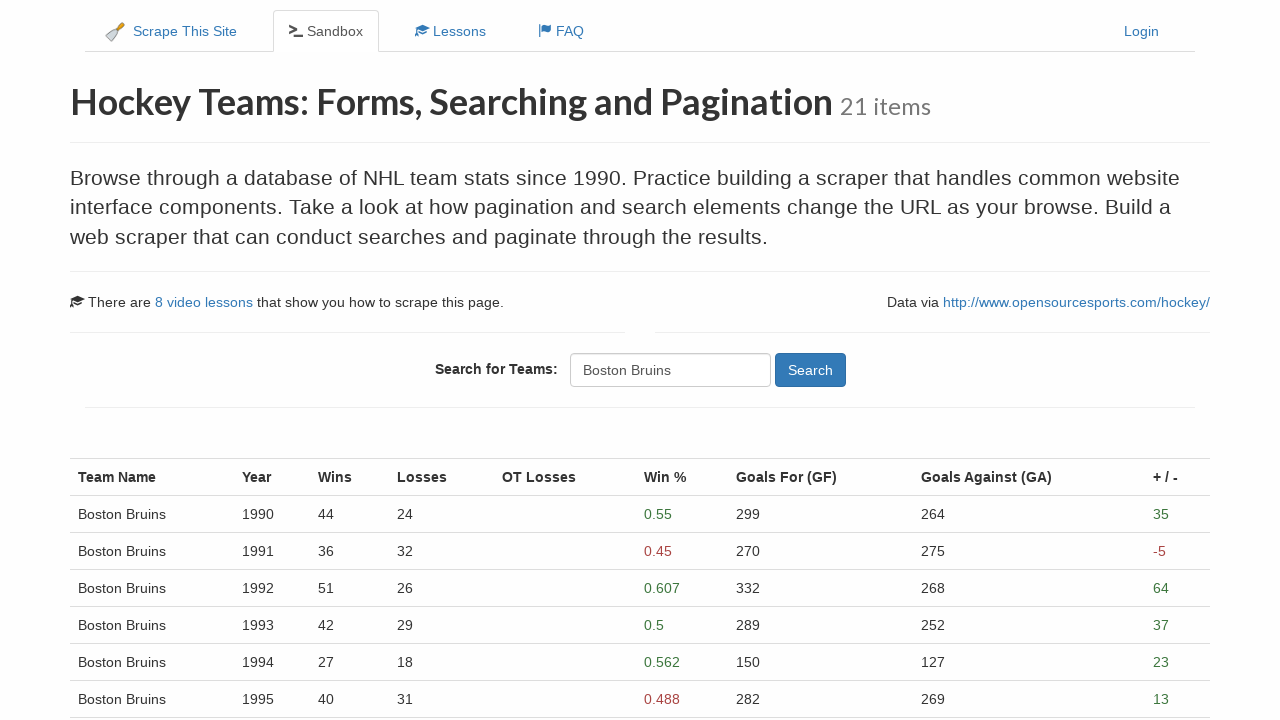

Verified 21 search results found for Boston Bruins
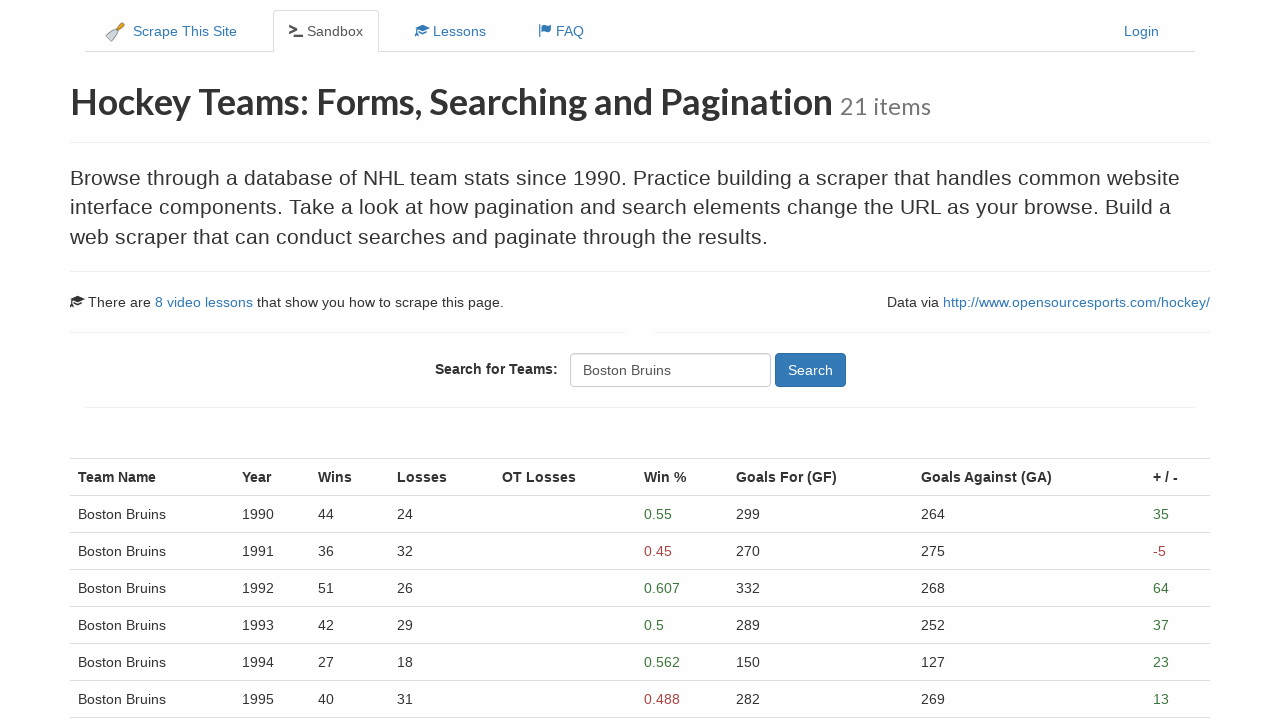

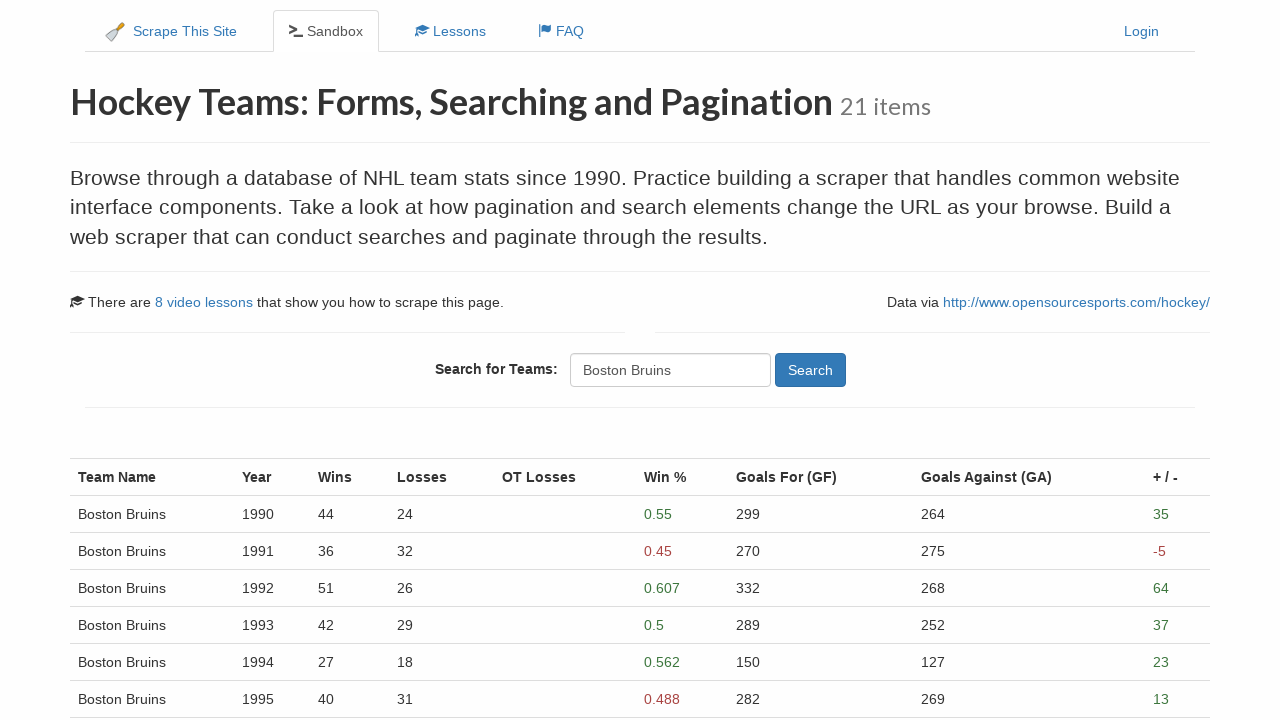